Navigates to YouTube homepage and verifies the page title

Starting URL: https://www.youtube.com/

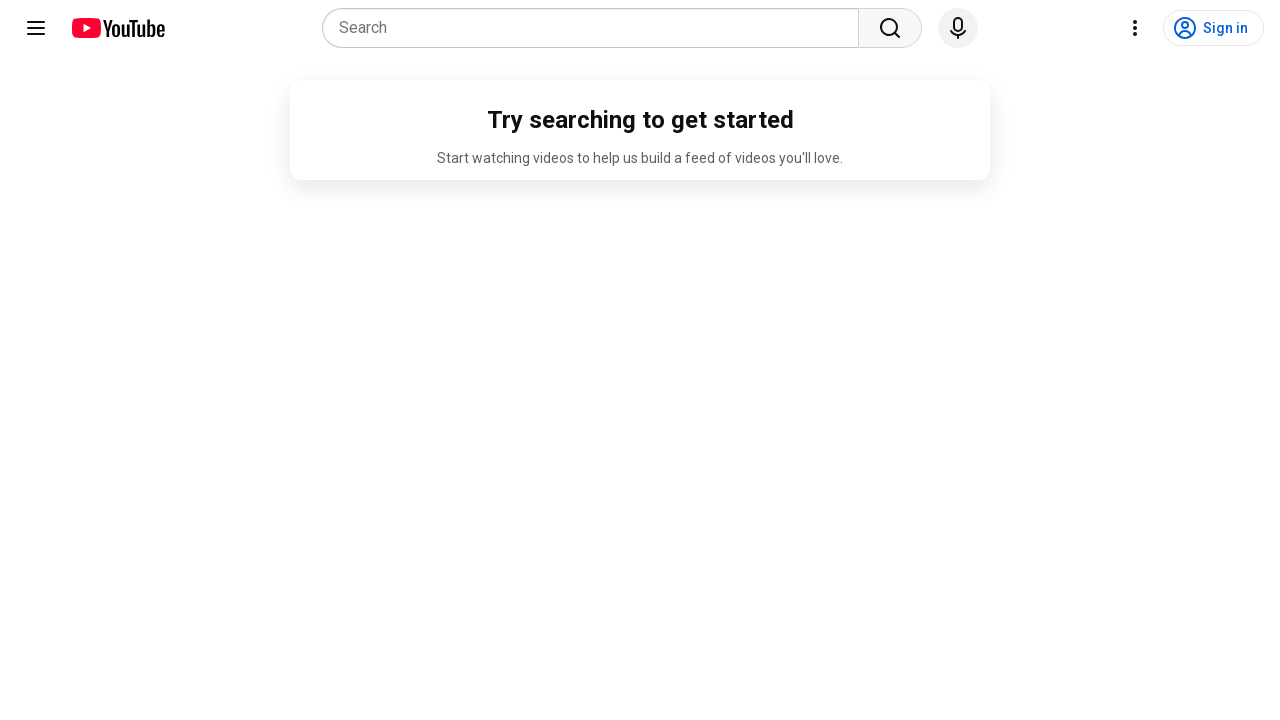

Navigated to YouTube homepage
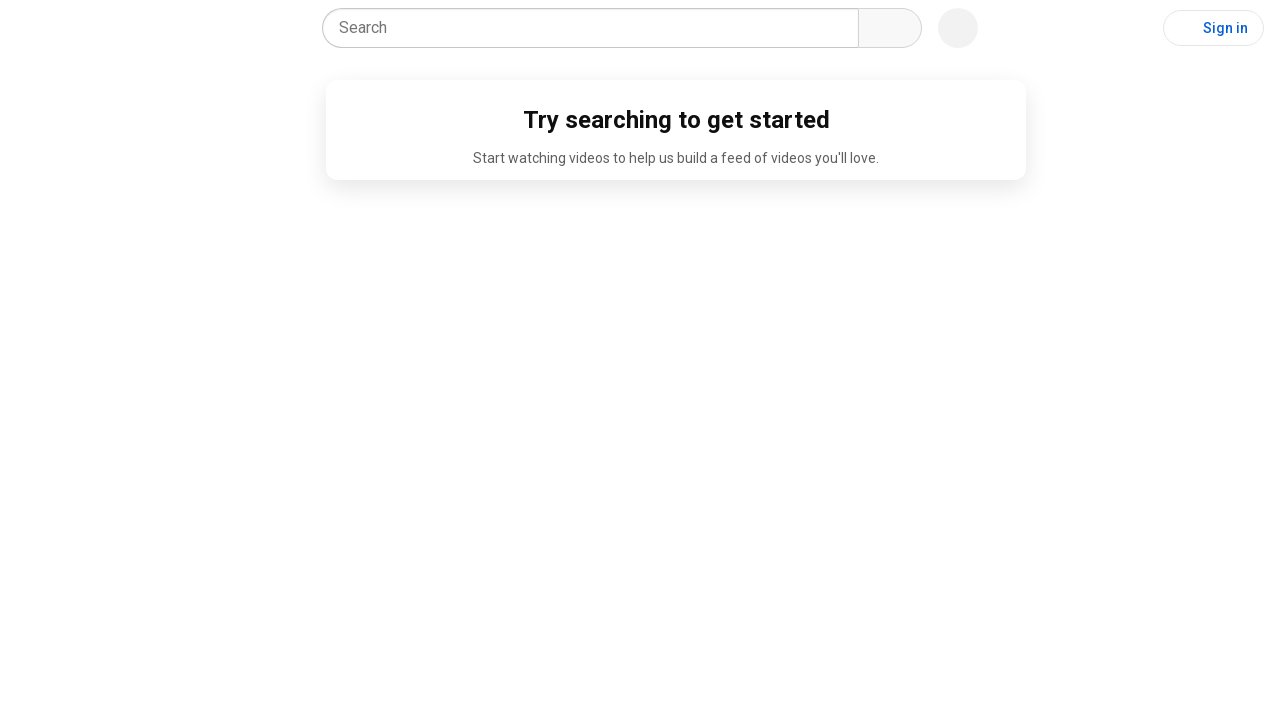

Verified page title is 'YouTube'
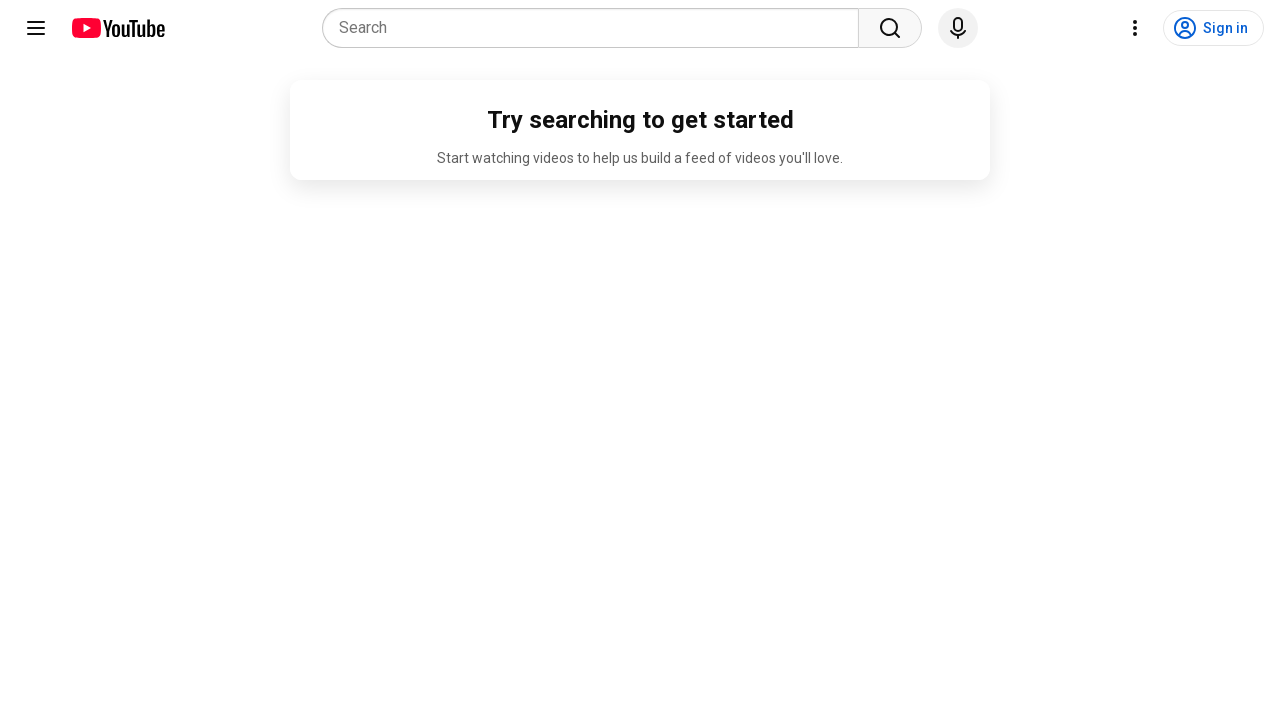

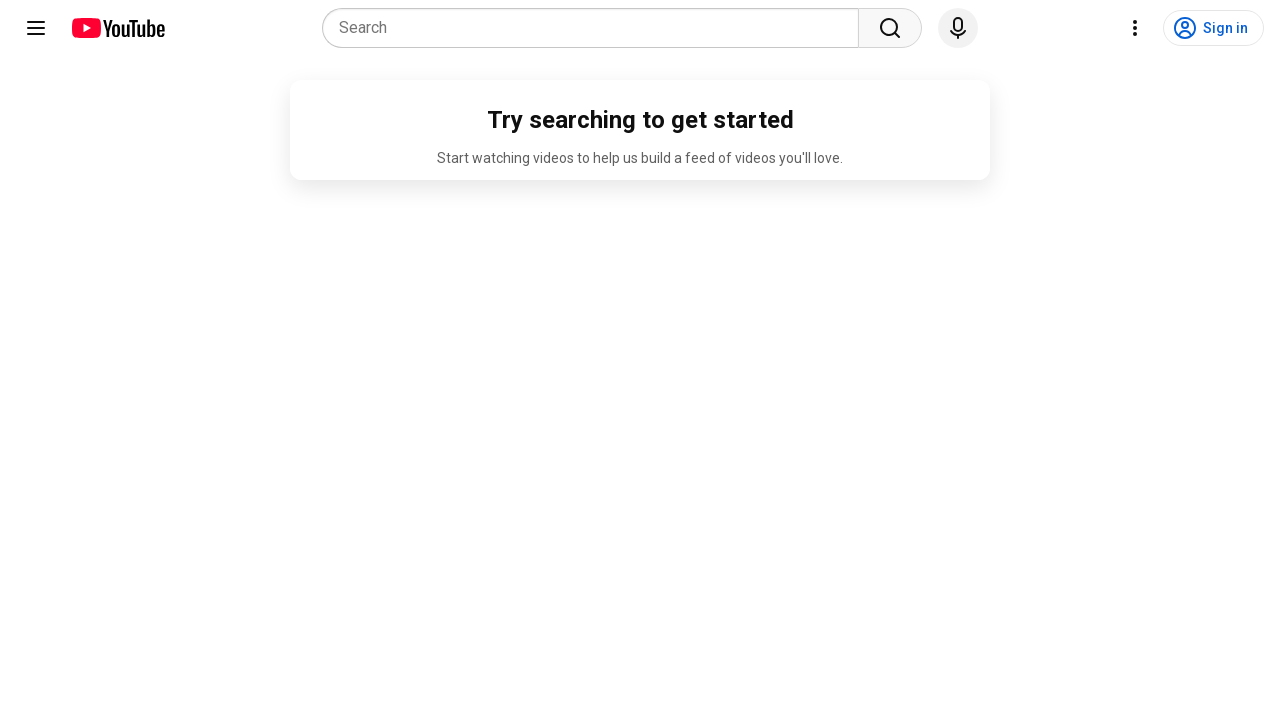